Tests the highlight slider by dragging its handle to adjust the value and show highlight effect.

Starting URL: https://demos.jquerymobile.com/1.4.5/slider/

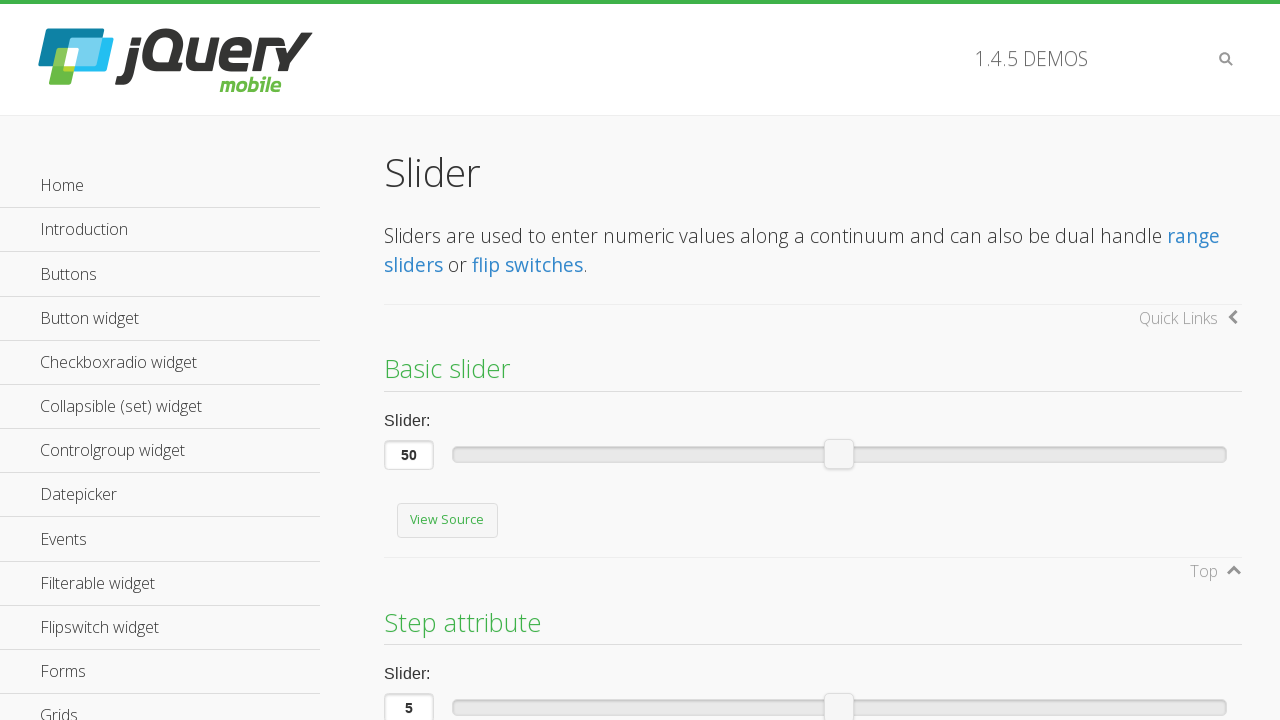

Located the highlight slider handle element with aria-valuemax='10'
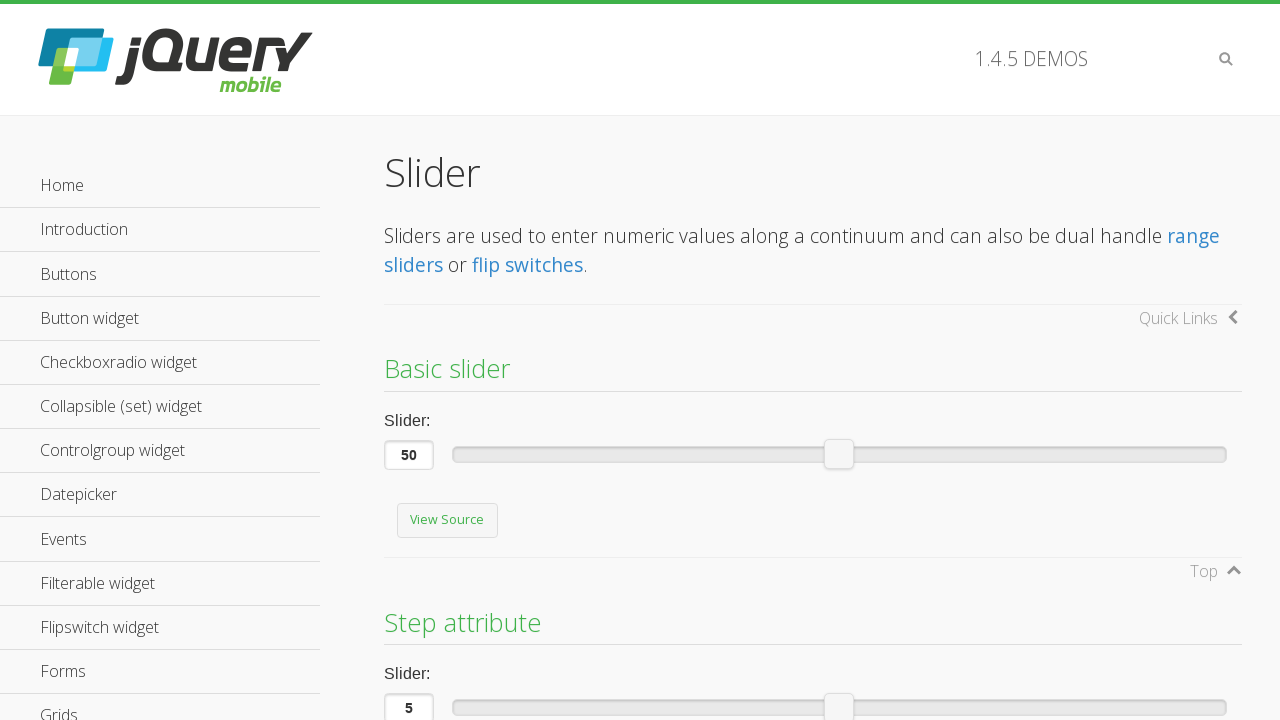

Slider handle became visible
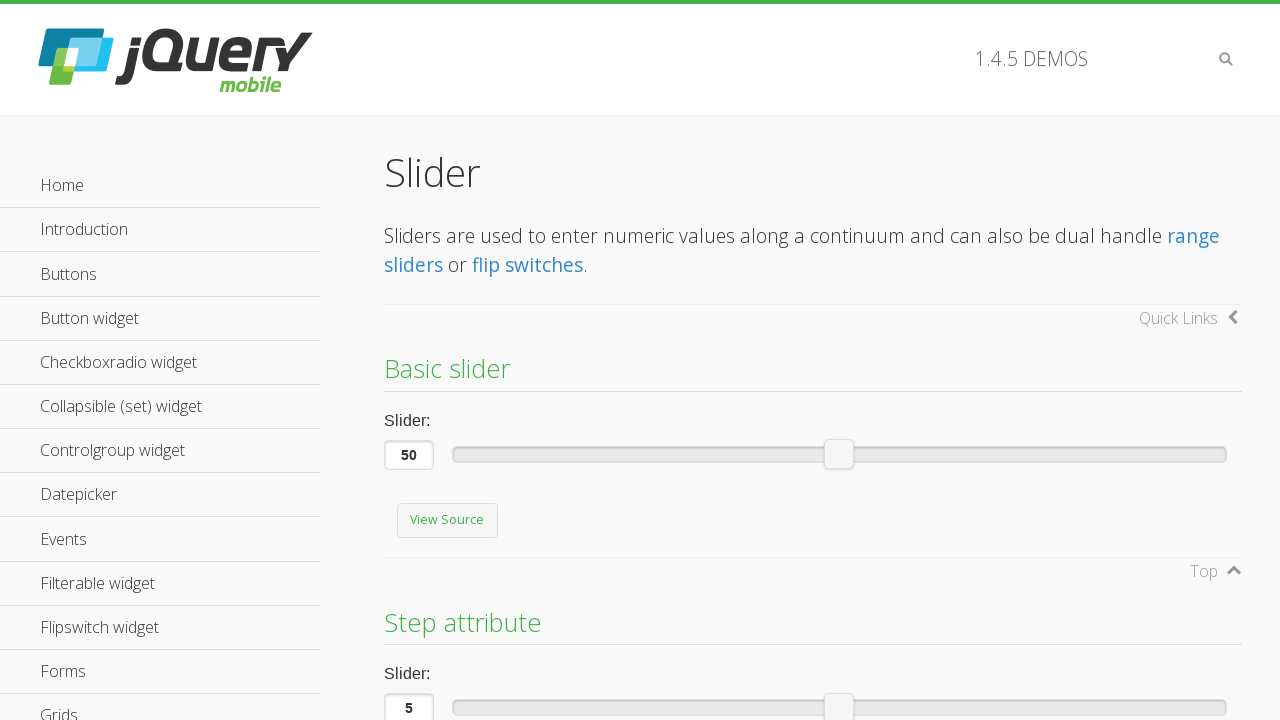

Retrieved bounding box coordinates of the slider handle
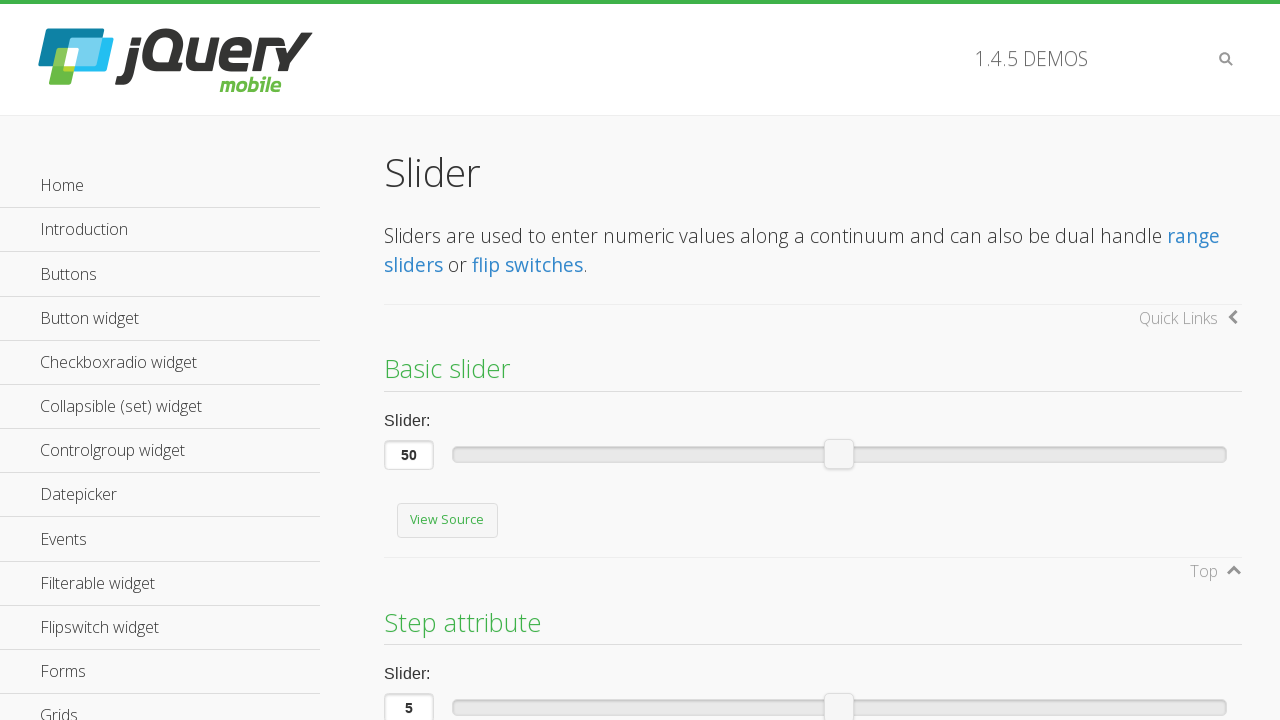

Moved mouse to the center of the slider handle at (839, 708)
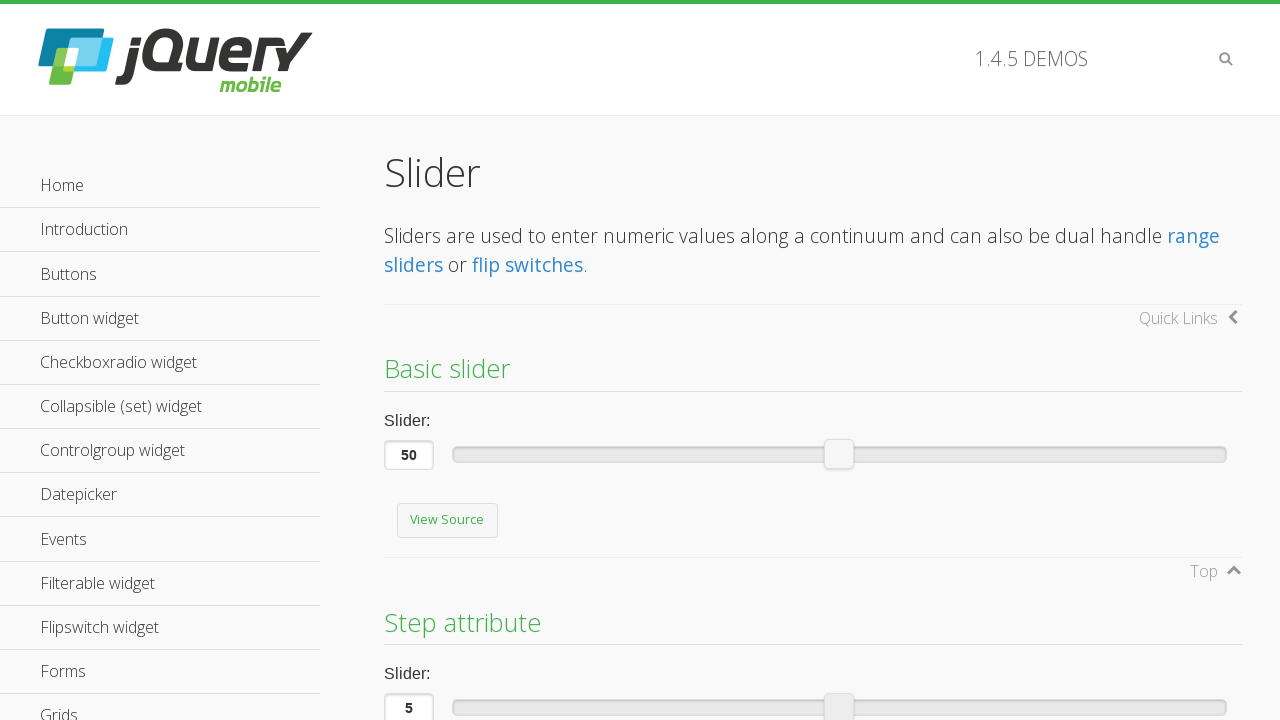

Pressed down the mouse button on slider handle at (839, 708)
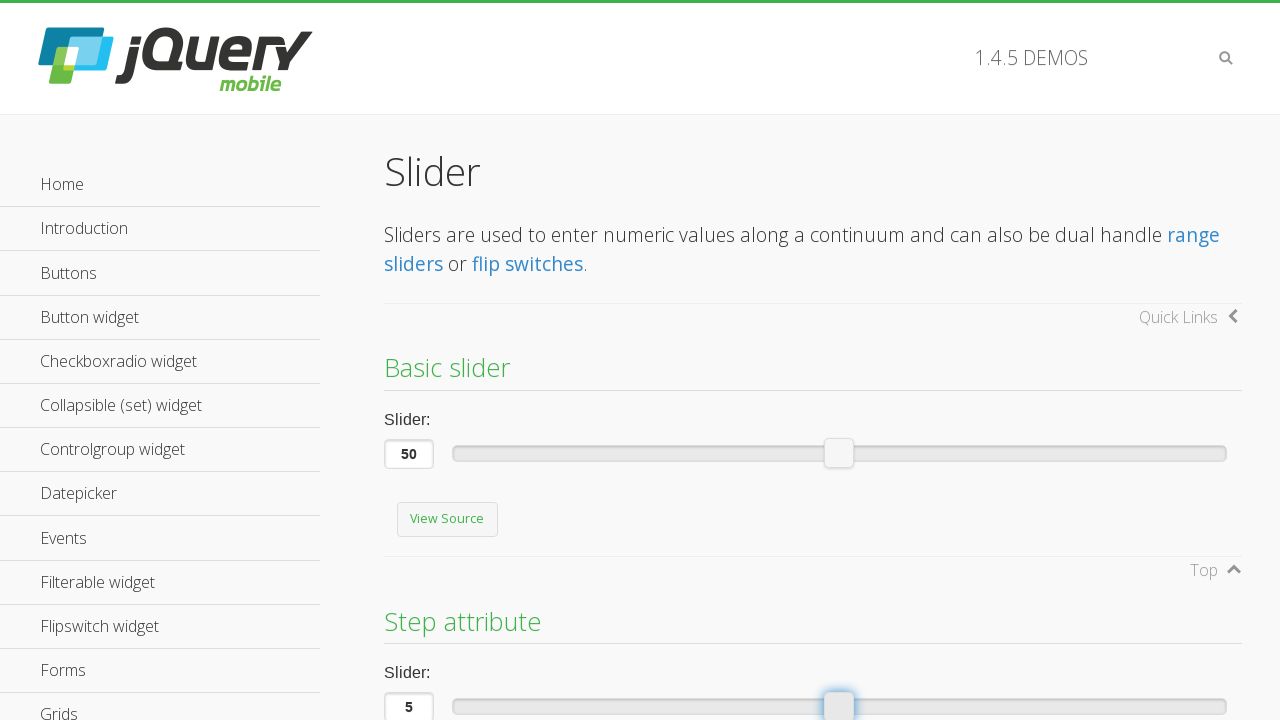

Dragged slider handle 200 pixels to the right at (1024, 708)
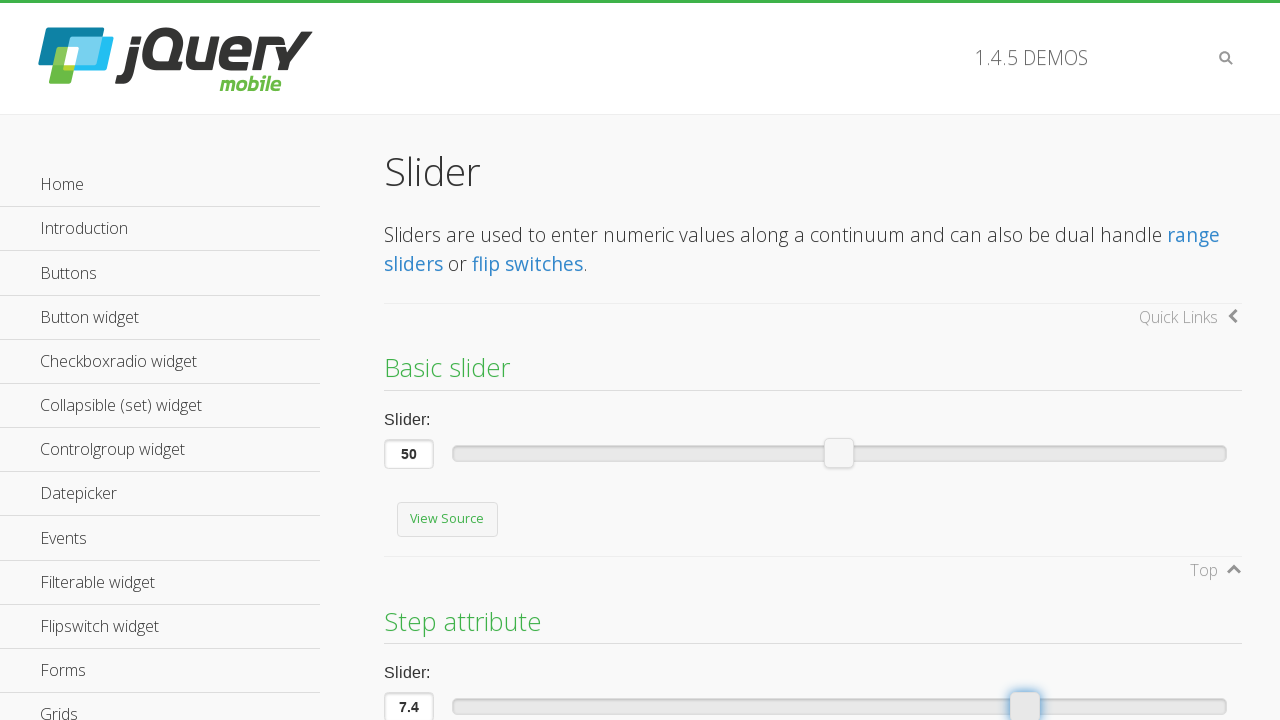

Released the mouse button to complete slider drag at (1024, 708)
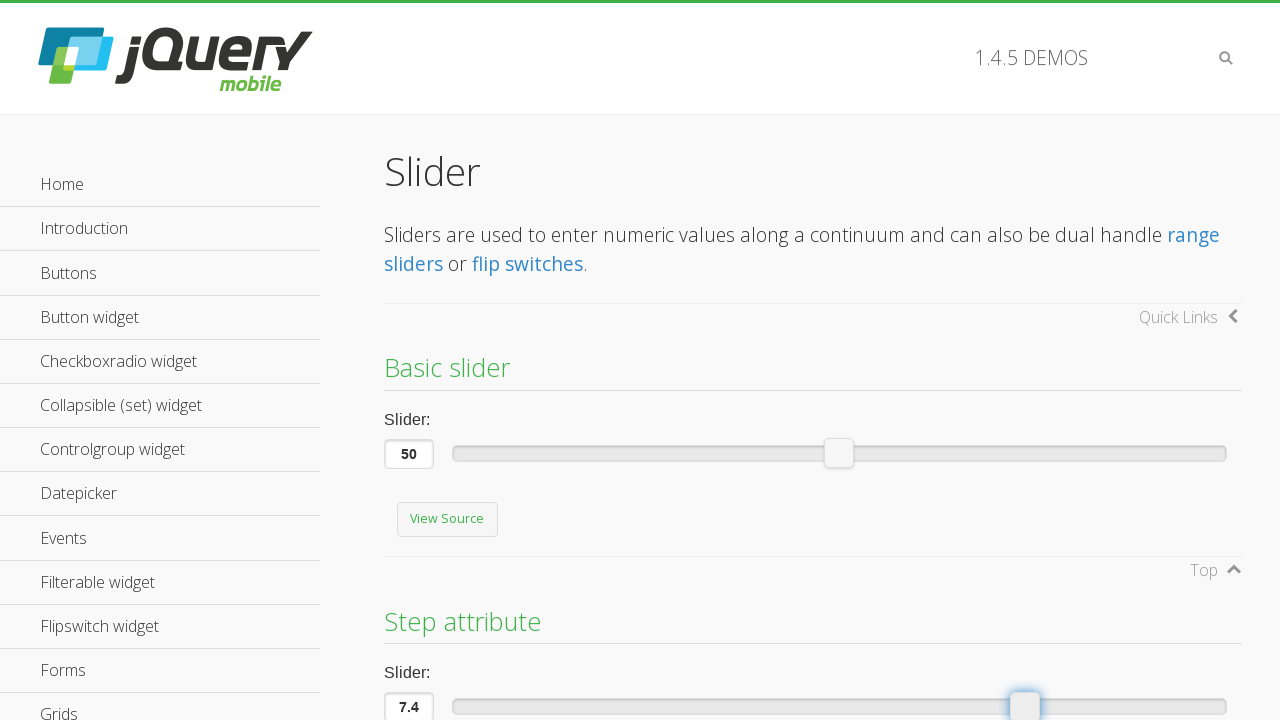

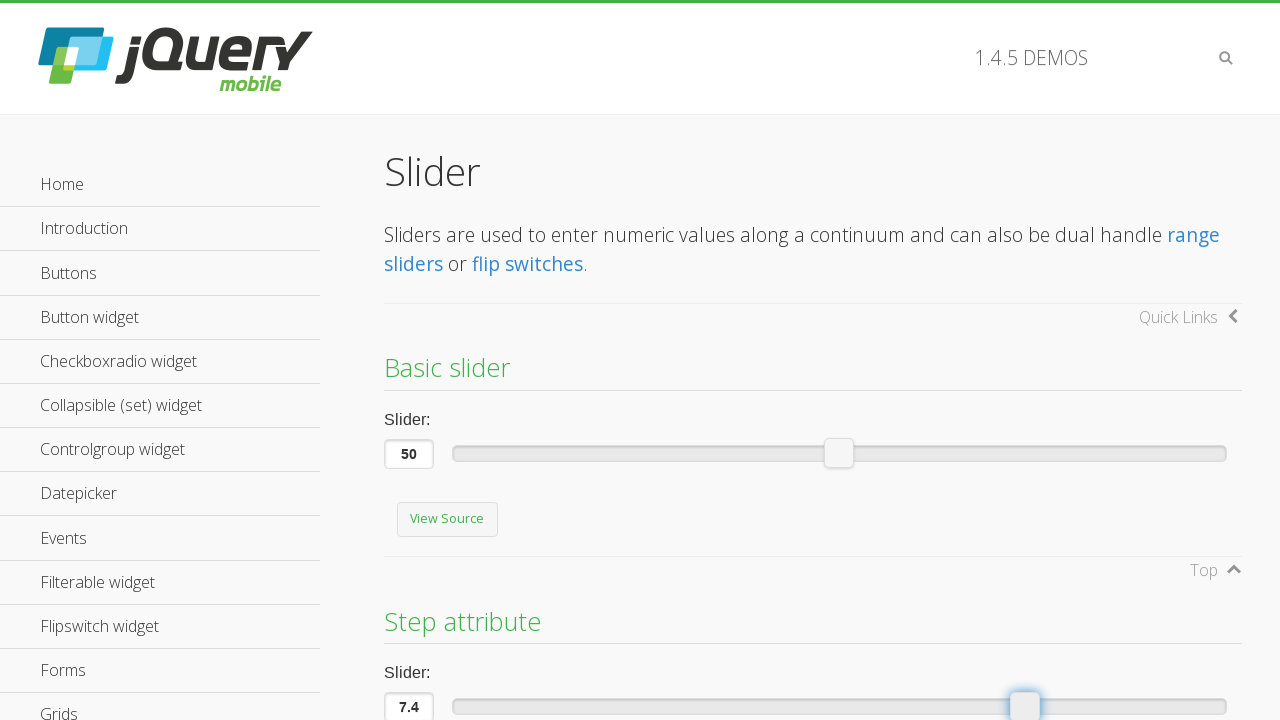